Tests the auto-suggest dropdown functionality by typing a partial search term and selecting a matching option from the suggestions list

Starting URL: https://rahulshettyacademy.com/dropdownsPractise/

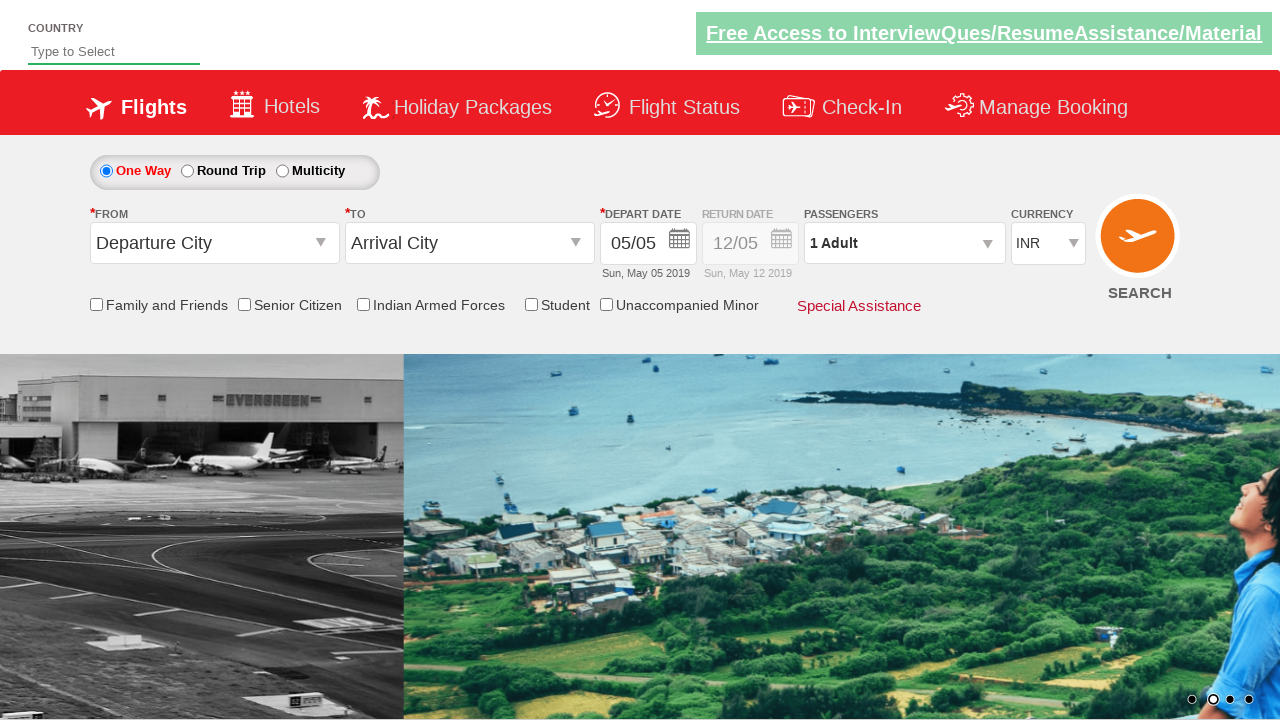

Typed 'ind' in autosuggest field to trigger suggestions on #autosuggest
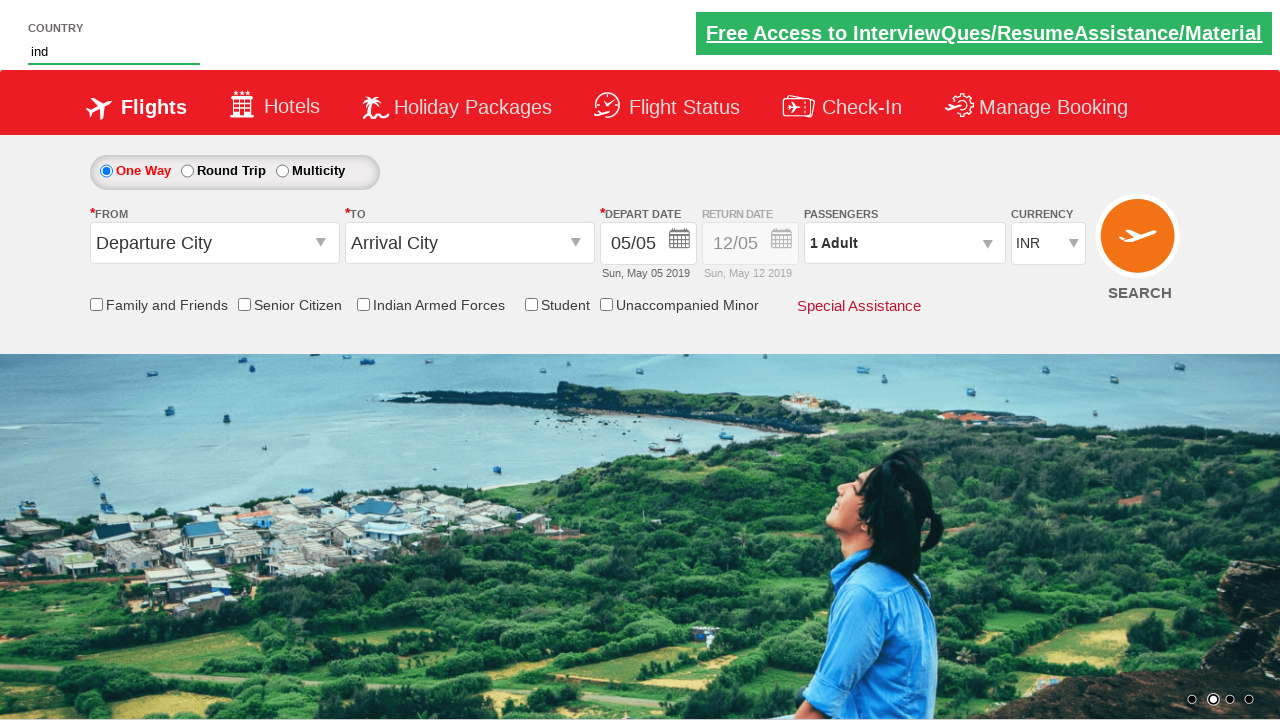

Auto-suggest dropdown appeared with matching options
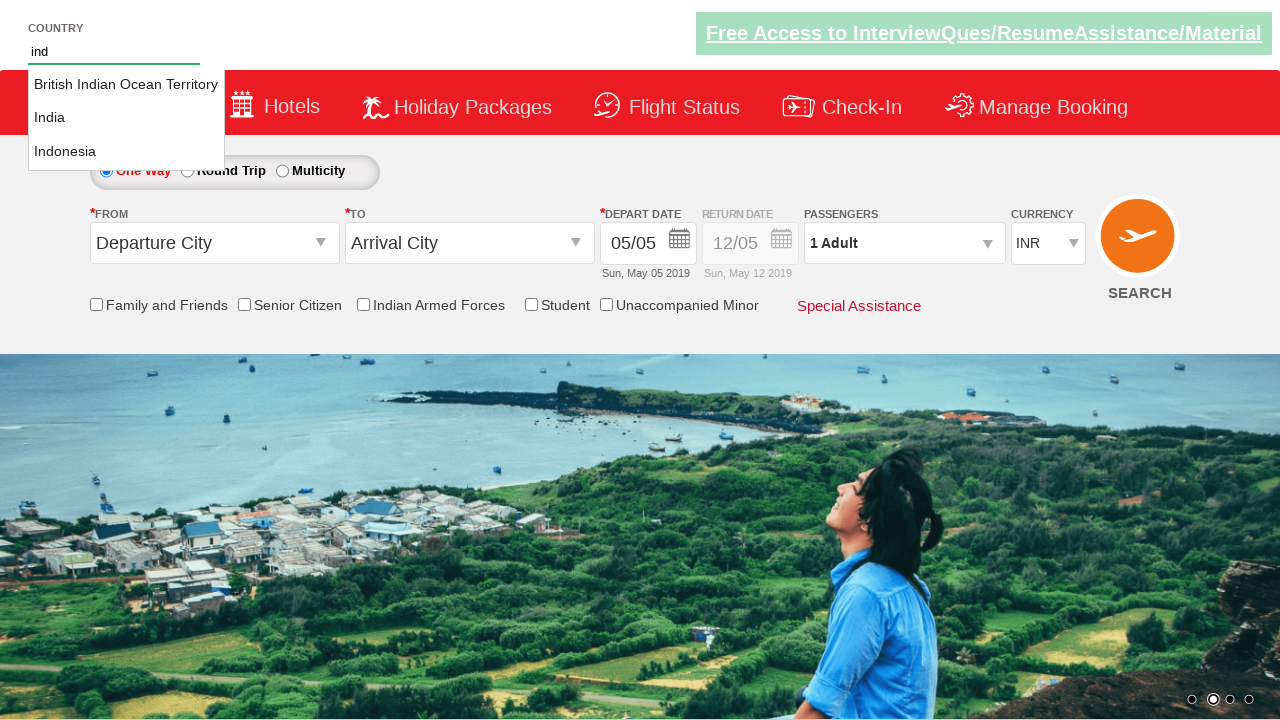

Selected 'India' from the auto-suggest dropdown at (126, 118) on li.ui-menu-item a:text-is('India')
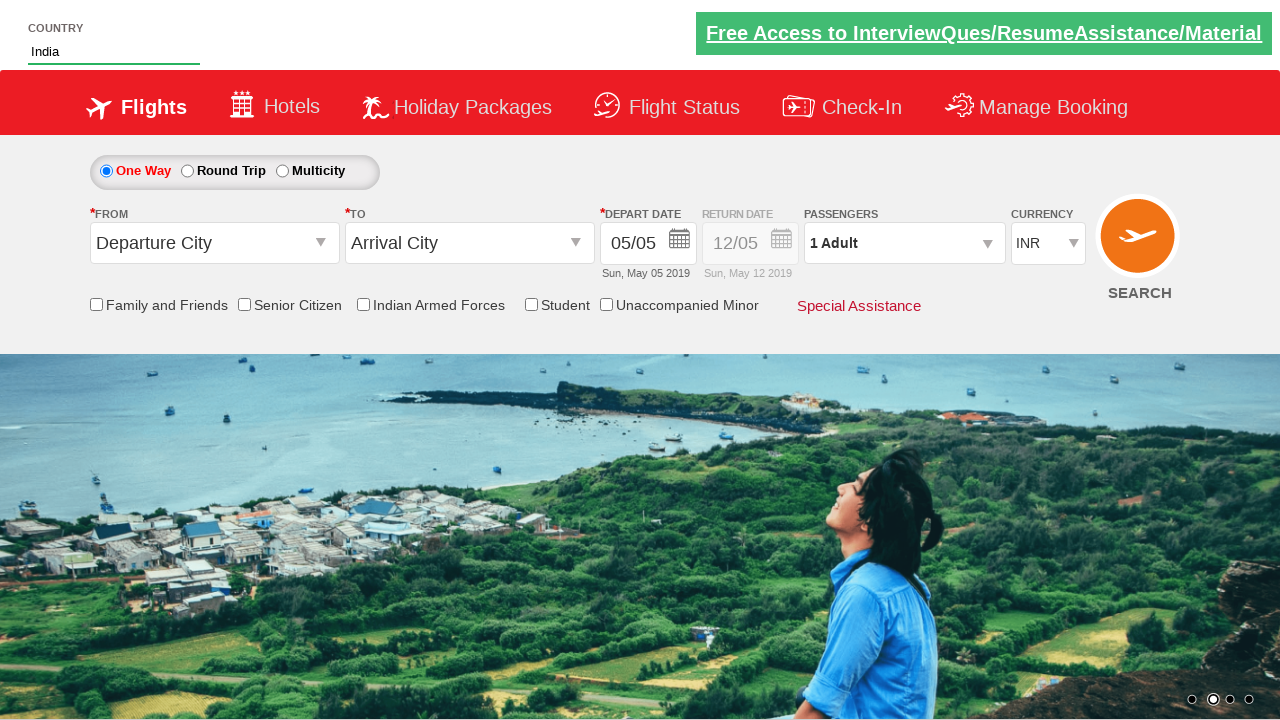

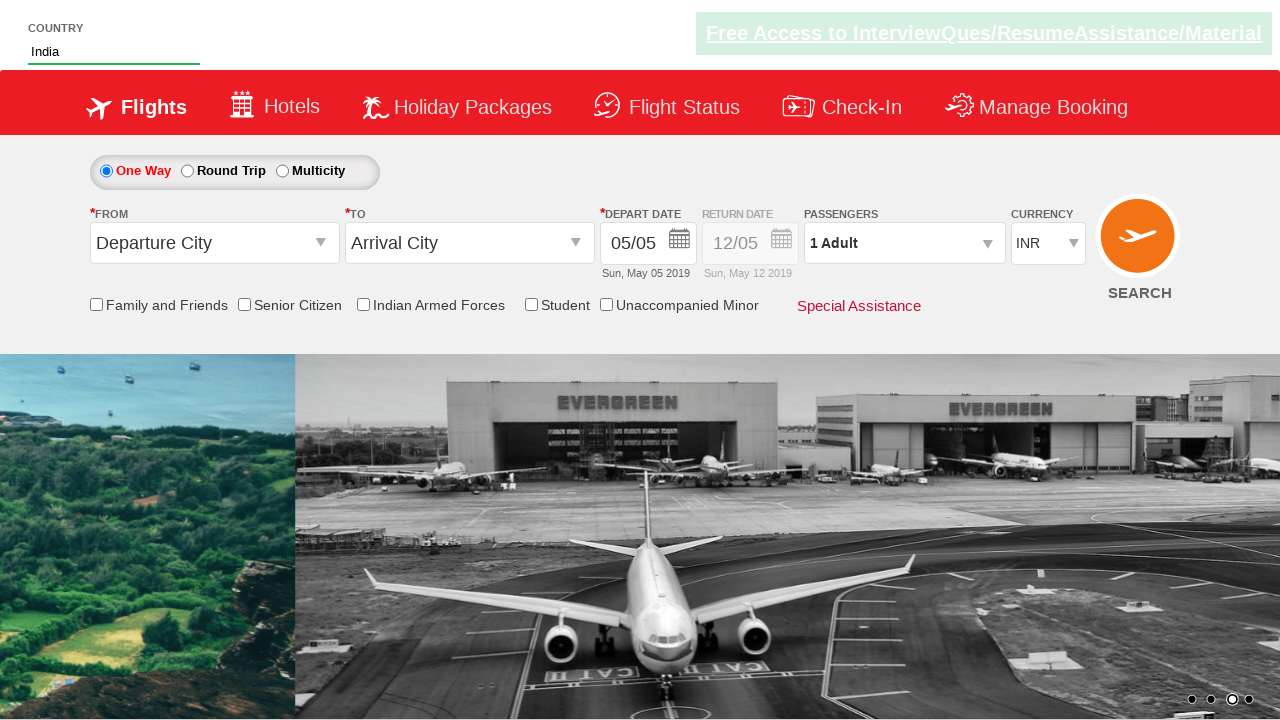